Tests checkbox functionality by finding all checkboxes on the page and toggling their states - unchecking selected boxes and checking unselected ones

Starting URL: http://www.echoecho.com/htmlforms09.htm

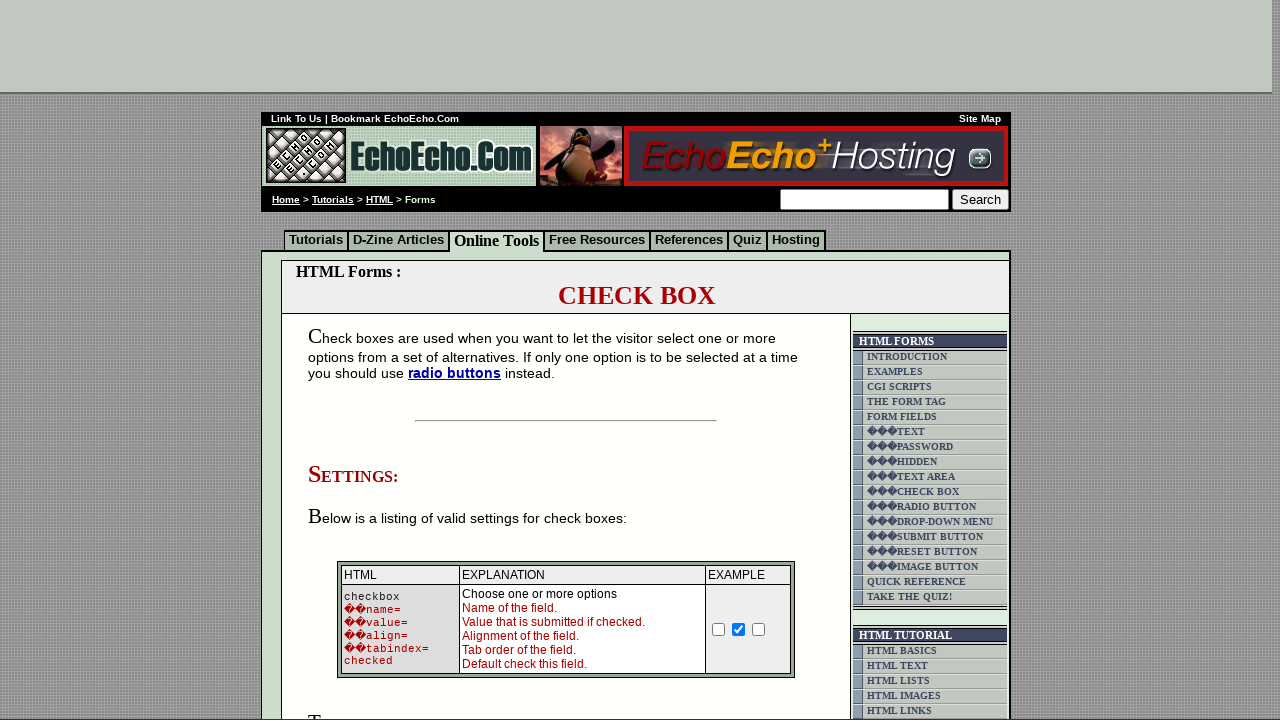

Located the table containing checkboxes
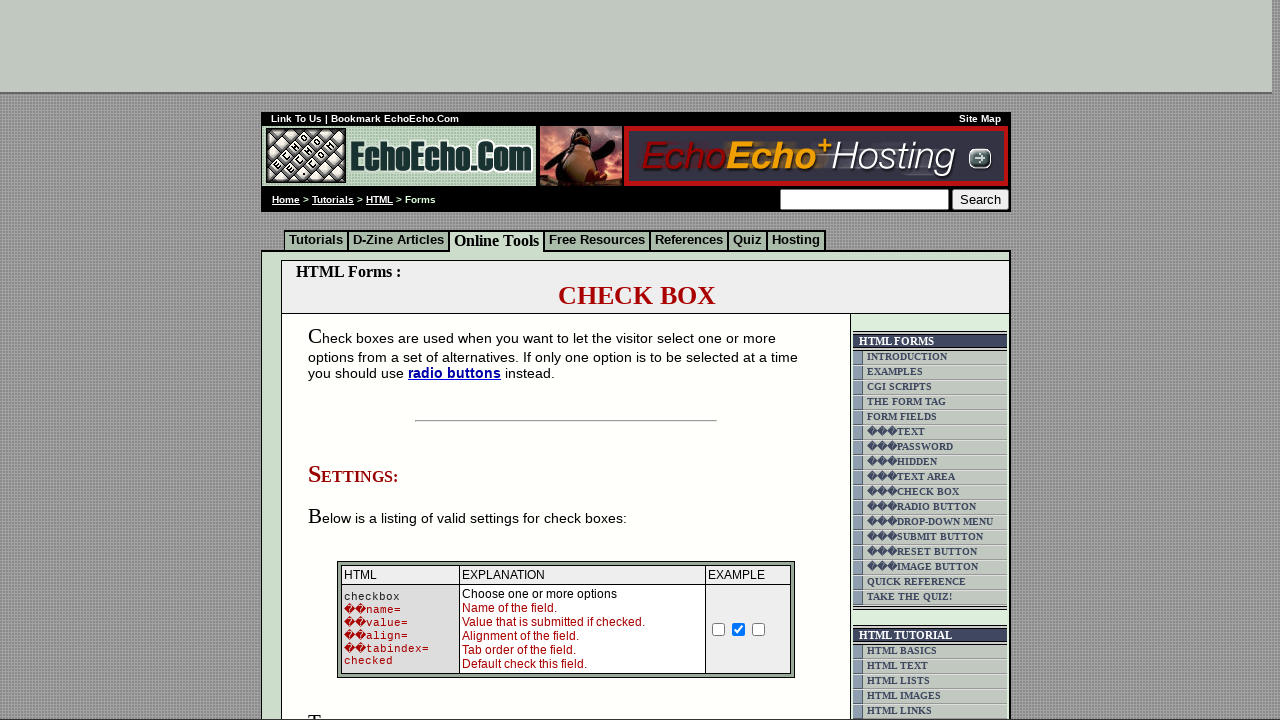

Found all checkbox input elements in the table
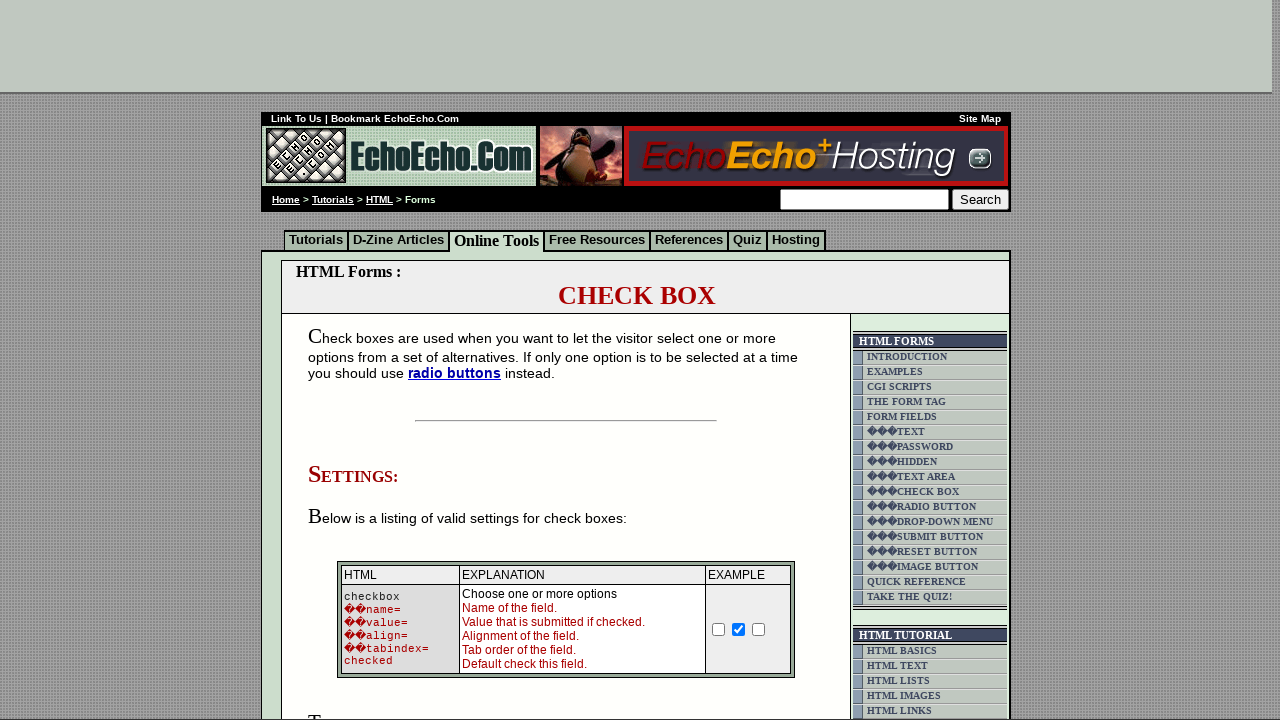

Checked an unselected checkbox at (354, 360) on xpath=html/body/div[2]/table[9]/tbody/tr/td[4]/table/tbody/tr/td/div/span/form/t
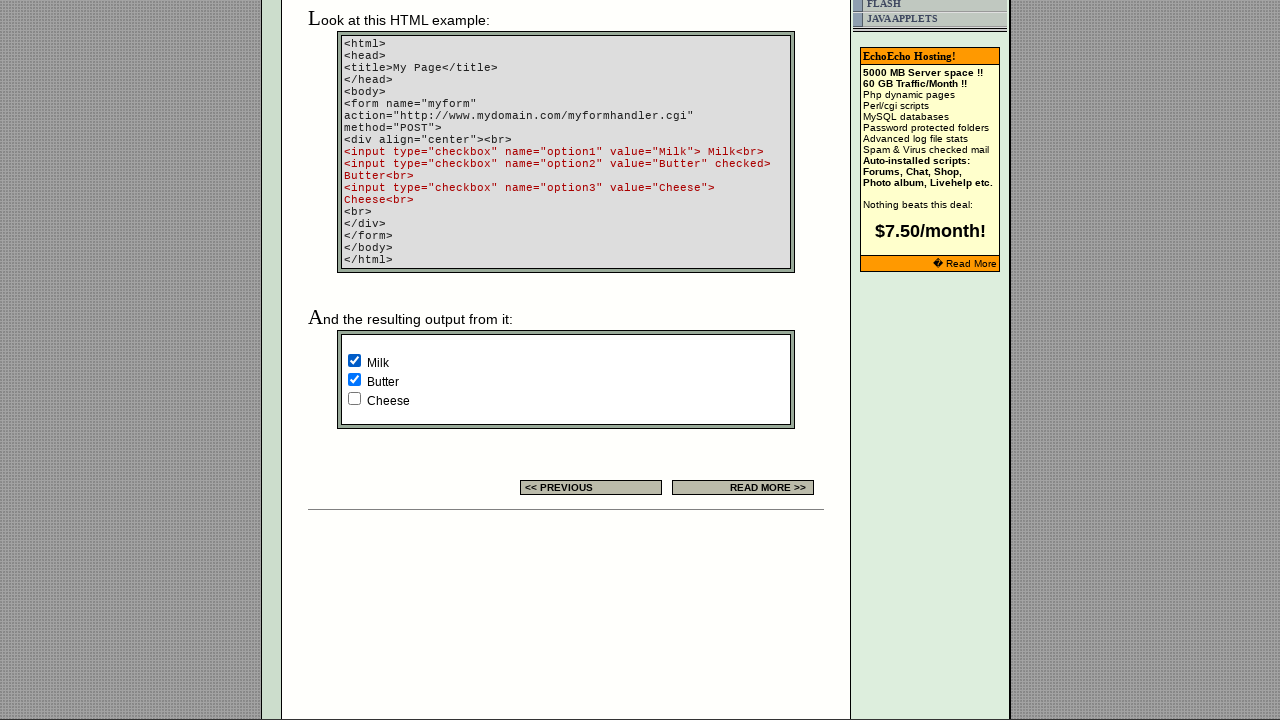

Unchecked a selected checkbox at (354, 380) on xpath=html/body/div[2]/table[9]/tbody/tr/td[4]/table/tbody/tr/td/div/span/form/t
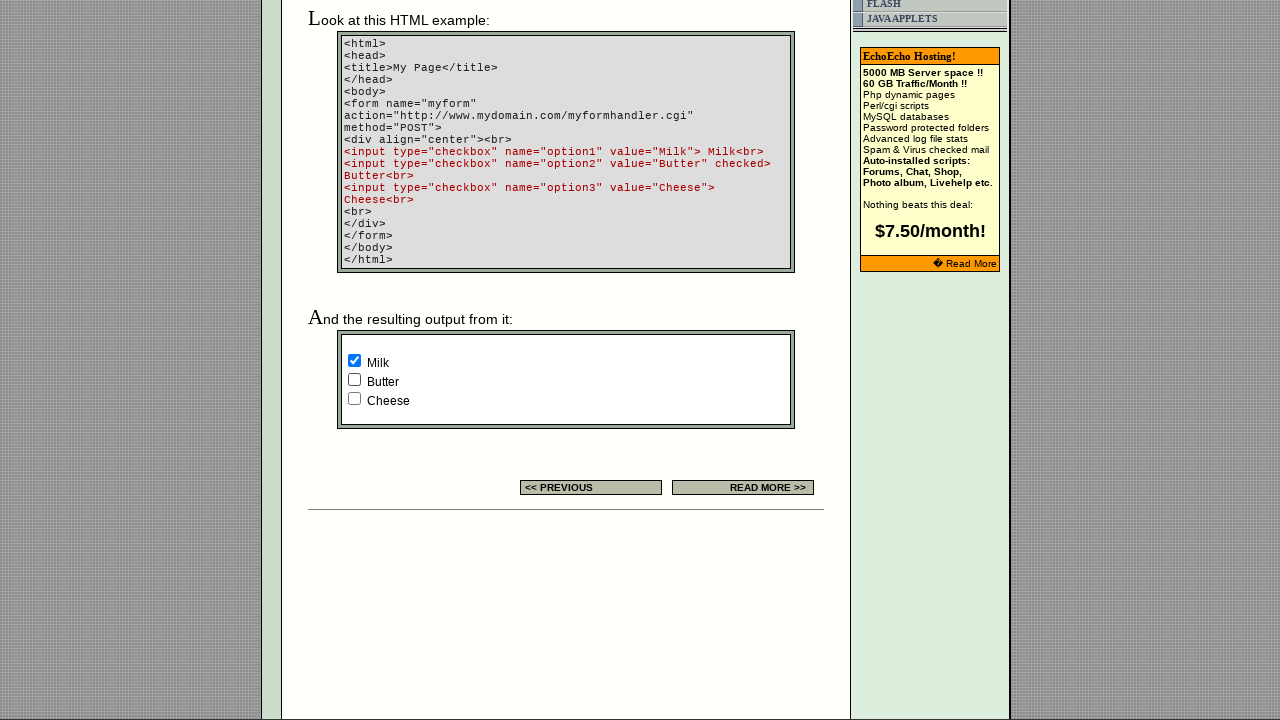

Checked an unselected checkbox at (354, 398) on xpath=html/body/div[2]/table[9]/tbody/tr/td[4]/table/tbody/tr/td/div/span/form/t
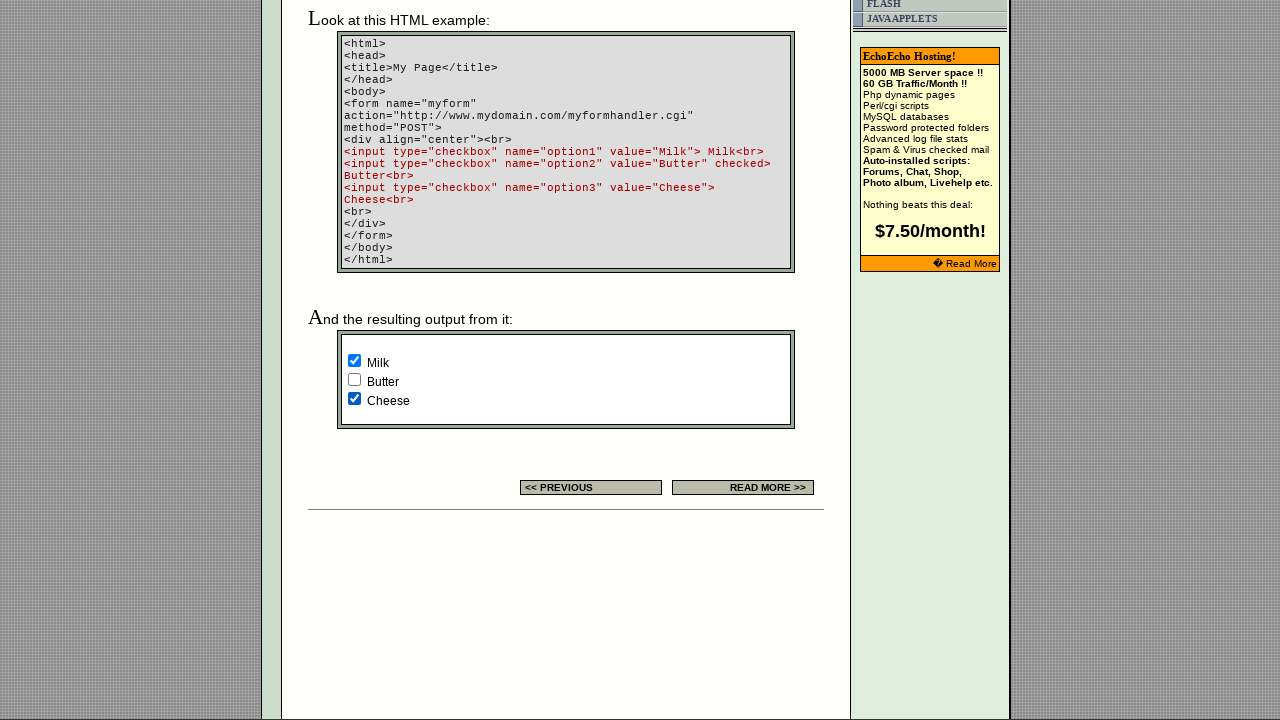

Waited 2 seconds to observe checkbox state changes
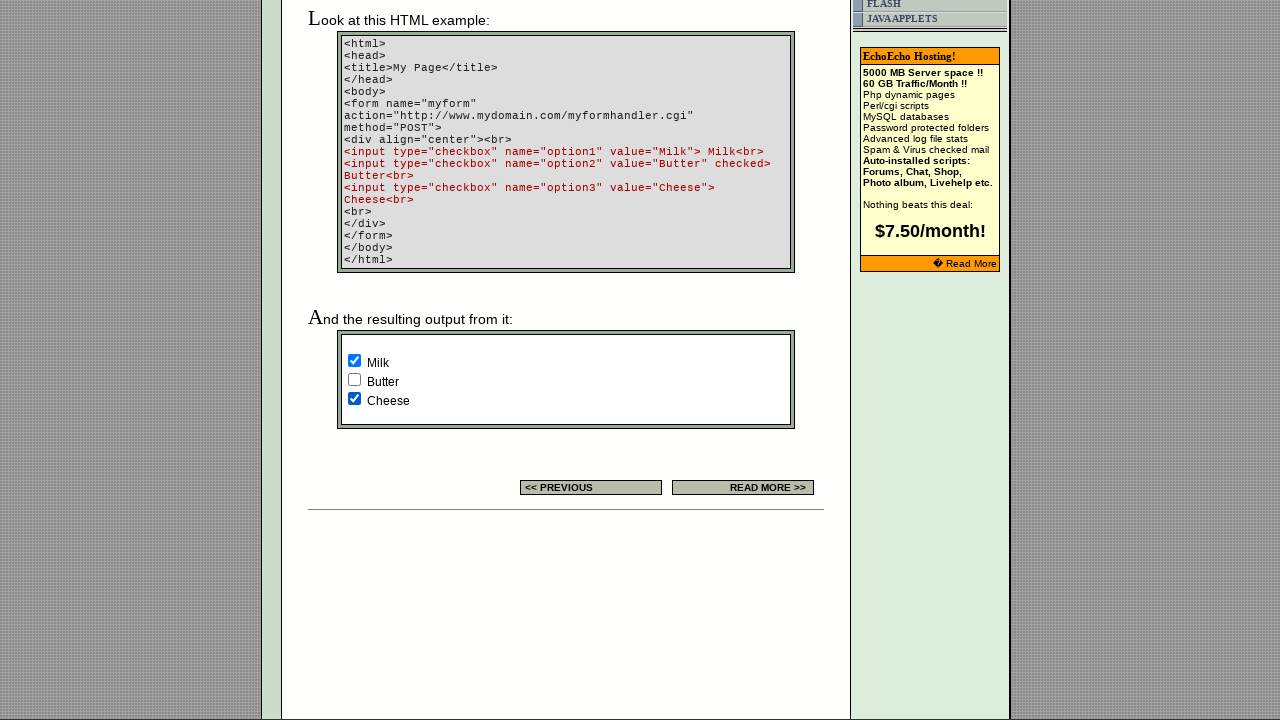

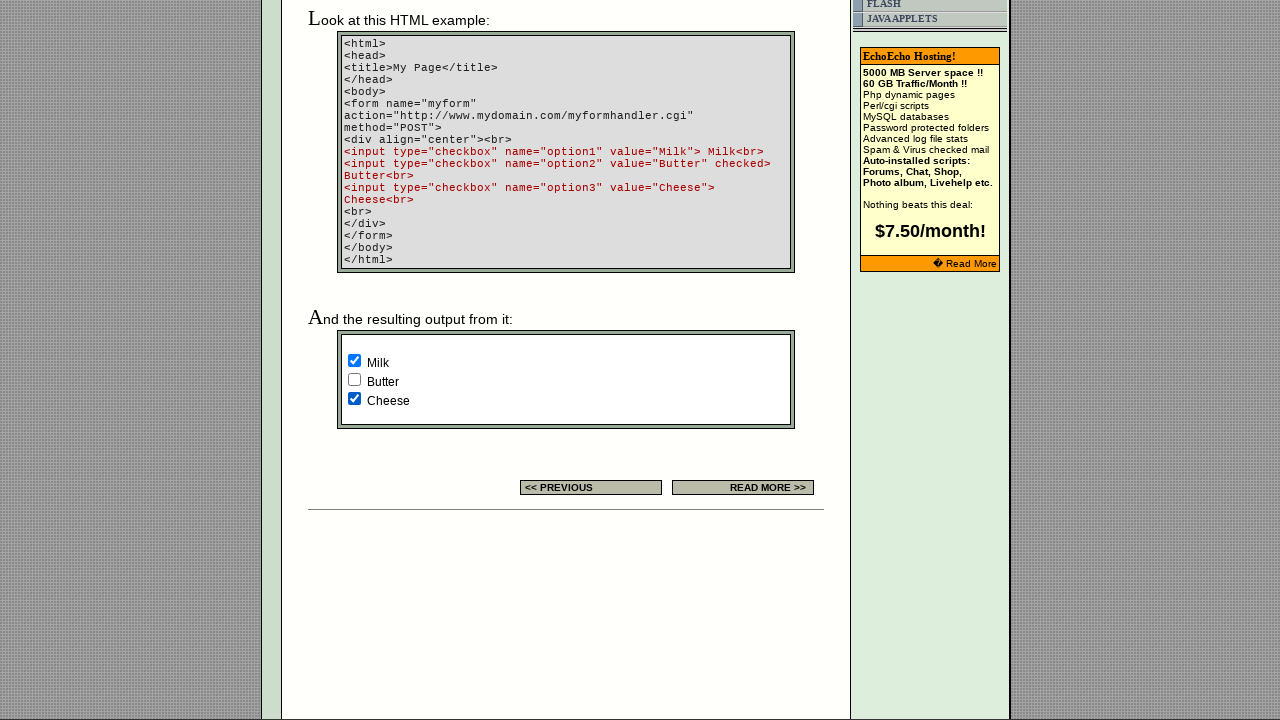